Tests different types of JavaScript alerts including simple alert, confirmation dialog, and prompt dialog by interacting with buttons and handling the alert boxes

Starting URL: http://demo.automationtesting.in/Alerts.html

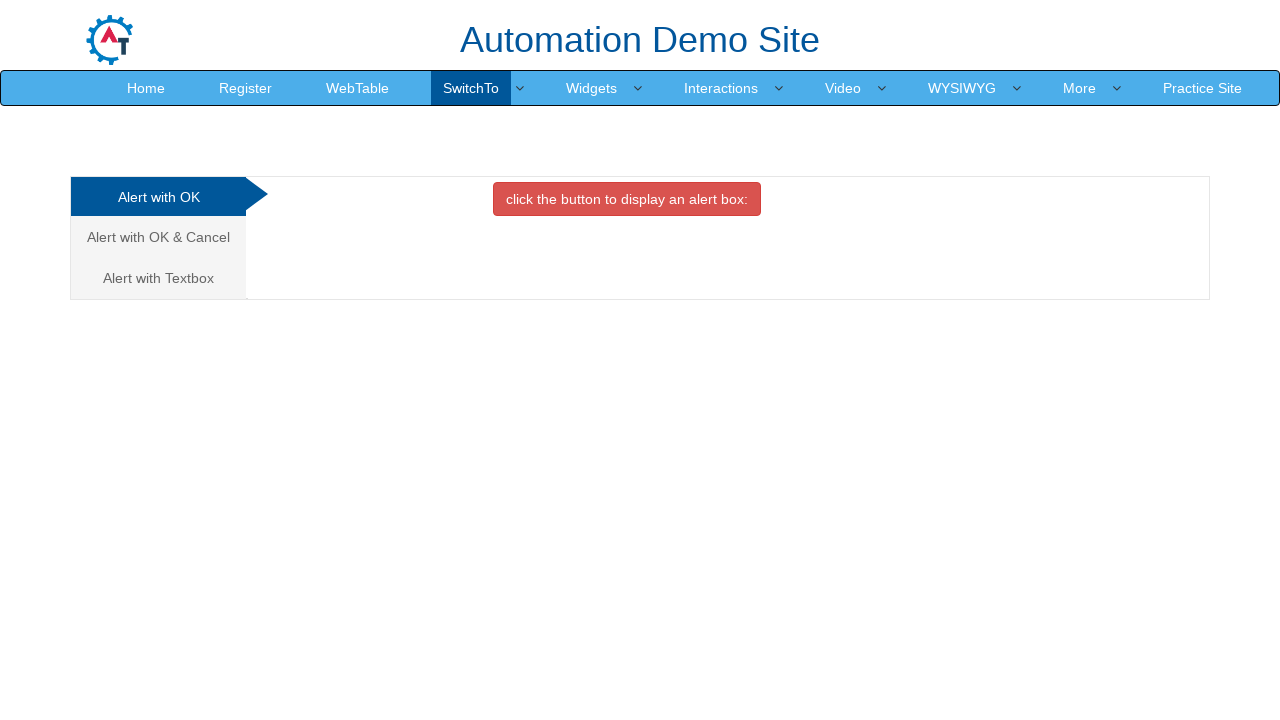

Clicked button to trigger simple alert at (627, 199) on xpath=//button[@onclick='alertbox()']
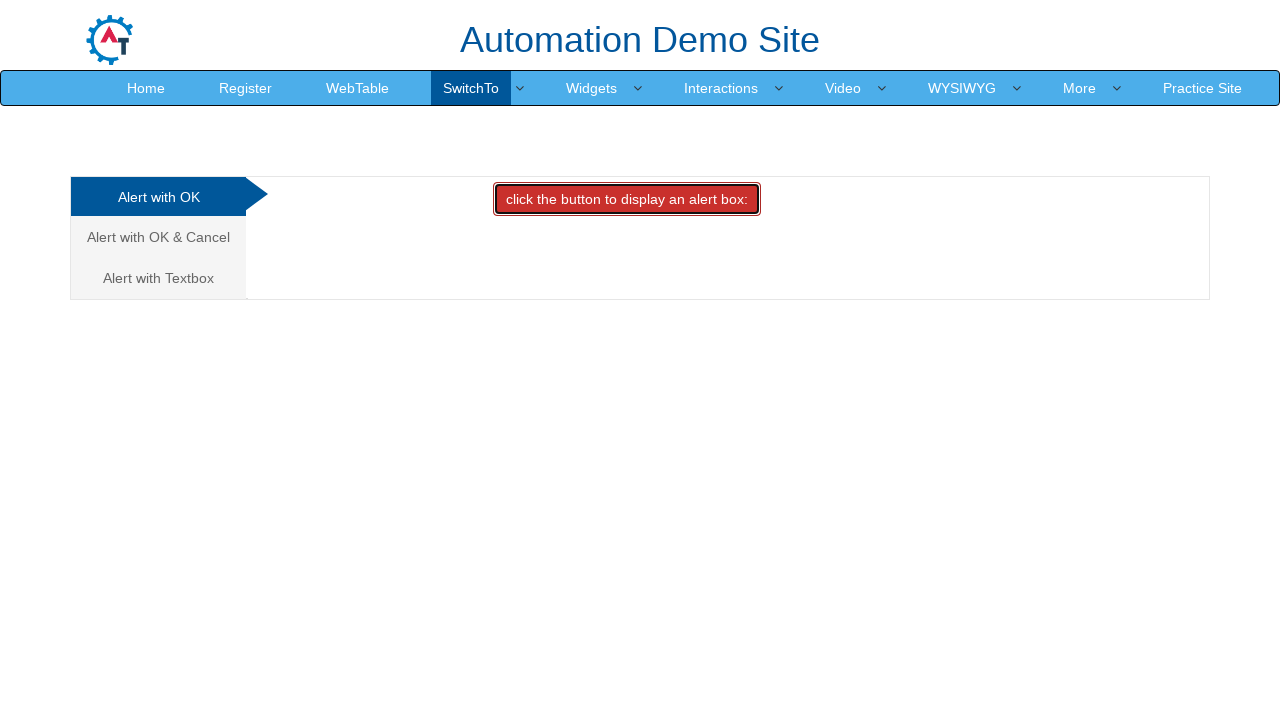

Set up dialog handler to accept alert
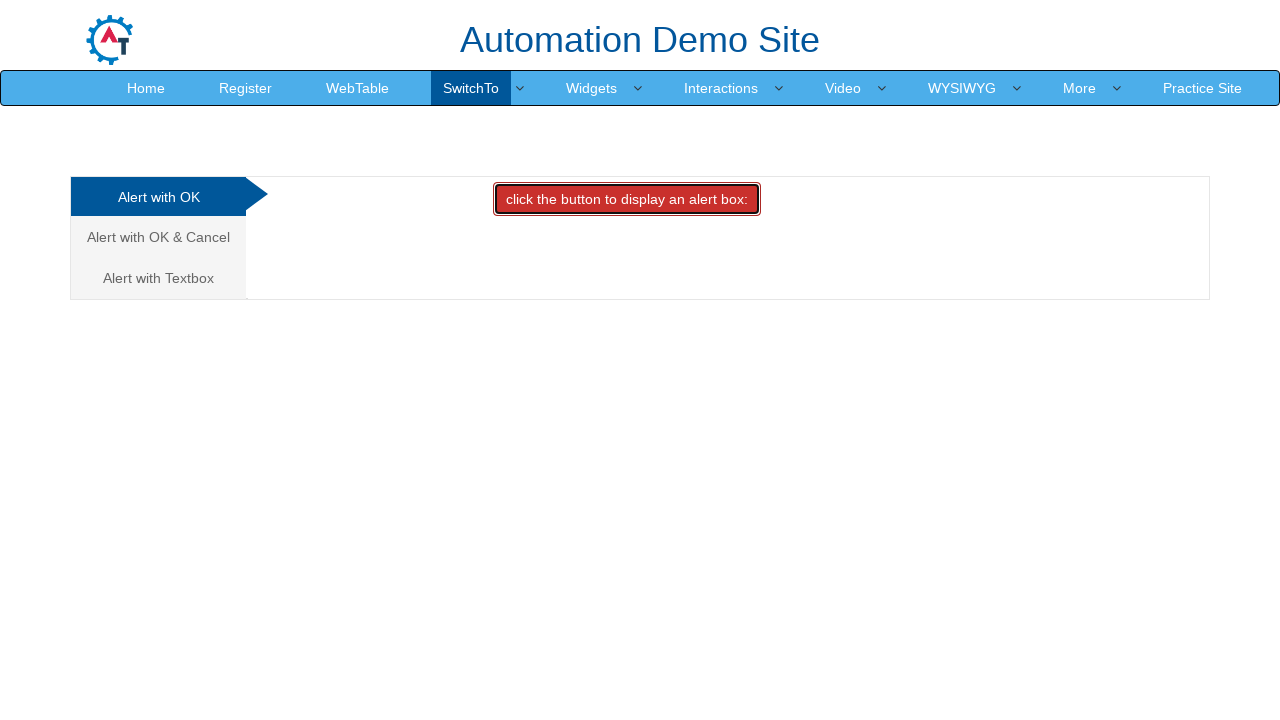

Navigated to Alert with OK & Cancel tab at (158, 237) on text='Alert with OK & Cancel'
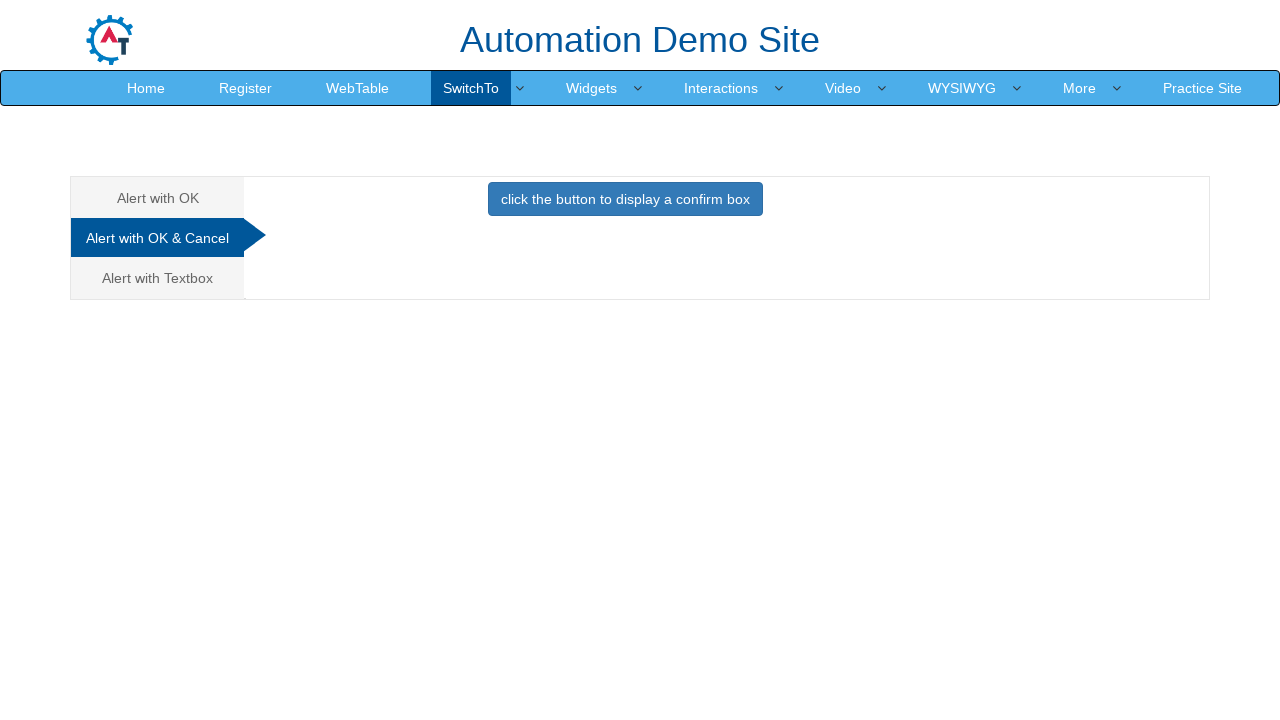

Clicked button to trigger confirmation dialog at (625, 199) on xpath=//button[@onclick='confirmbox()']
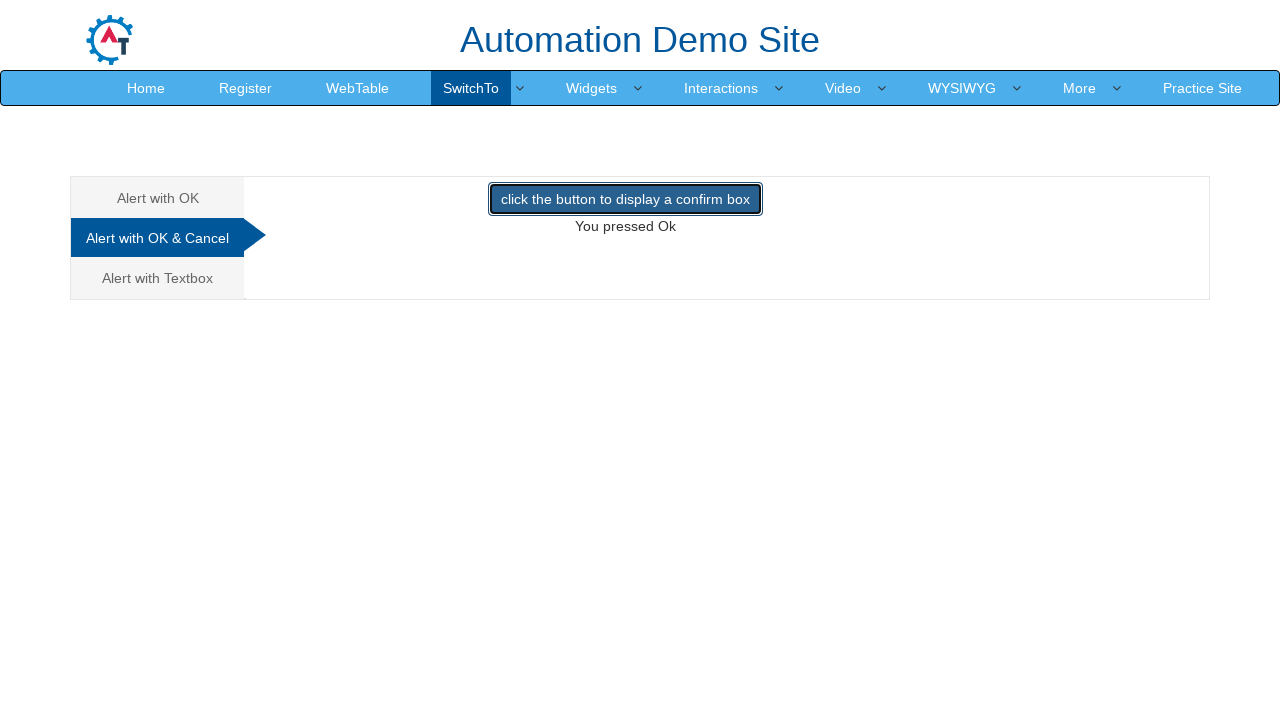

Set up dialog handler to accept confirmation dialog
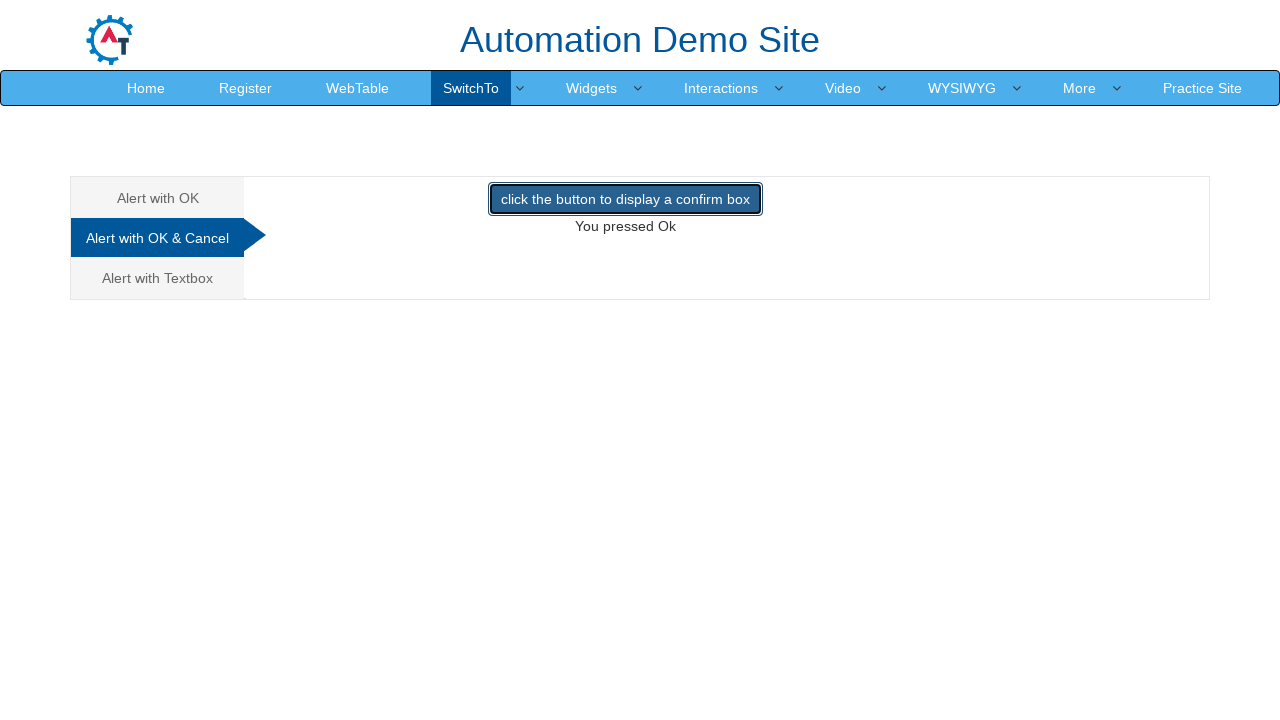

Navigated to Alert with Textbox tab at (158, 278) on xpath=/html/body/div[1]/div/div/div/div[1]/ul/li[3]/a
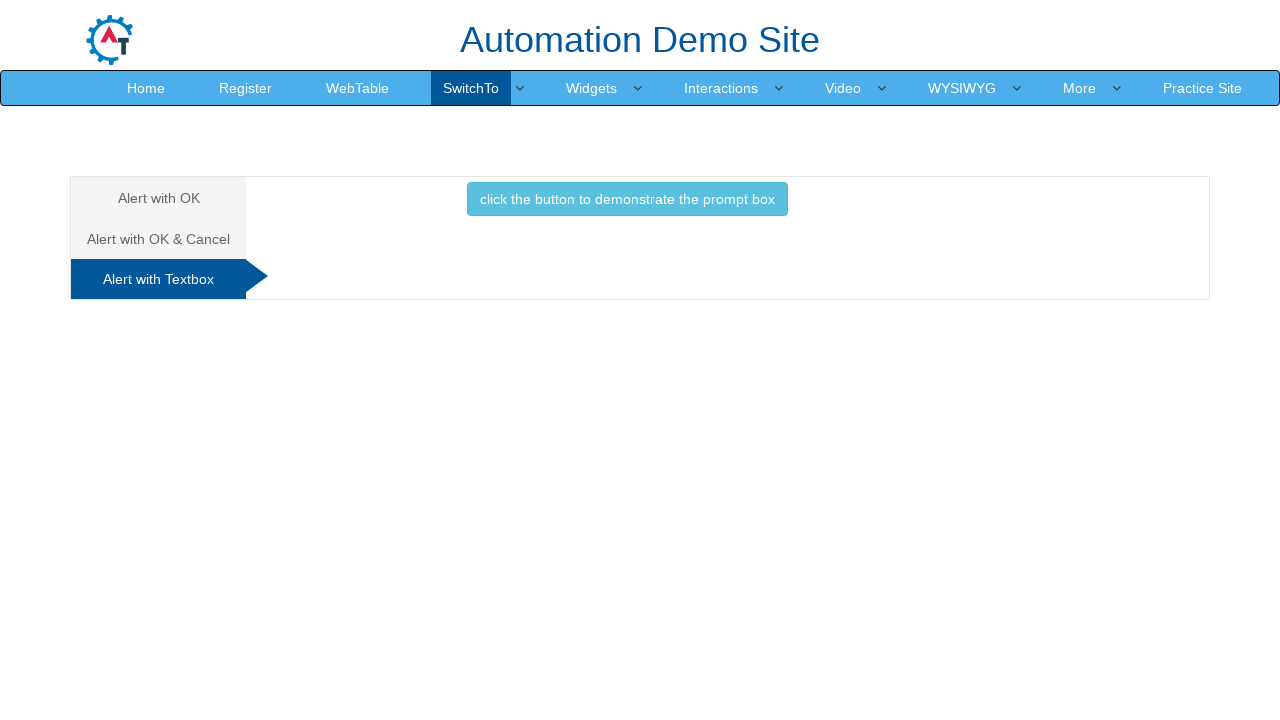

Set up dialog handler for prompt with text input
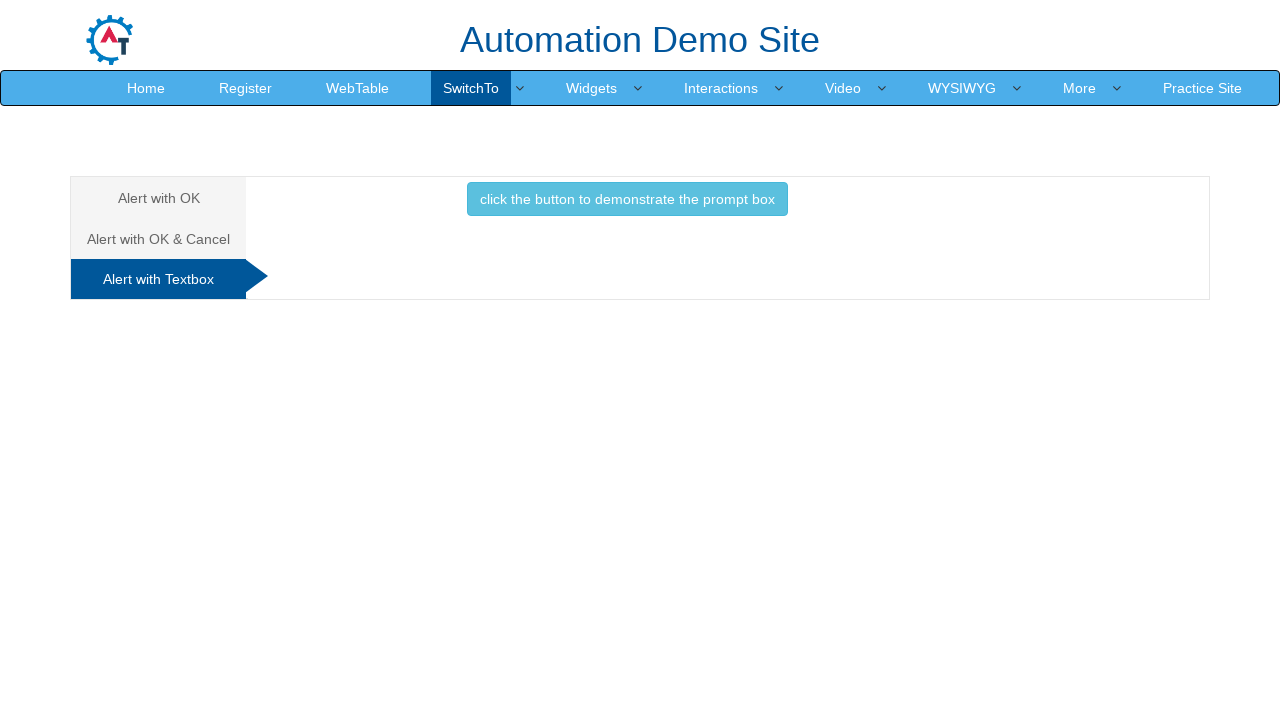

Clicked button to trigger prompt dialog and entered 'i am prashant' at (627, 199) on xpath=//button[@onclick='promptbox()']
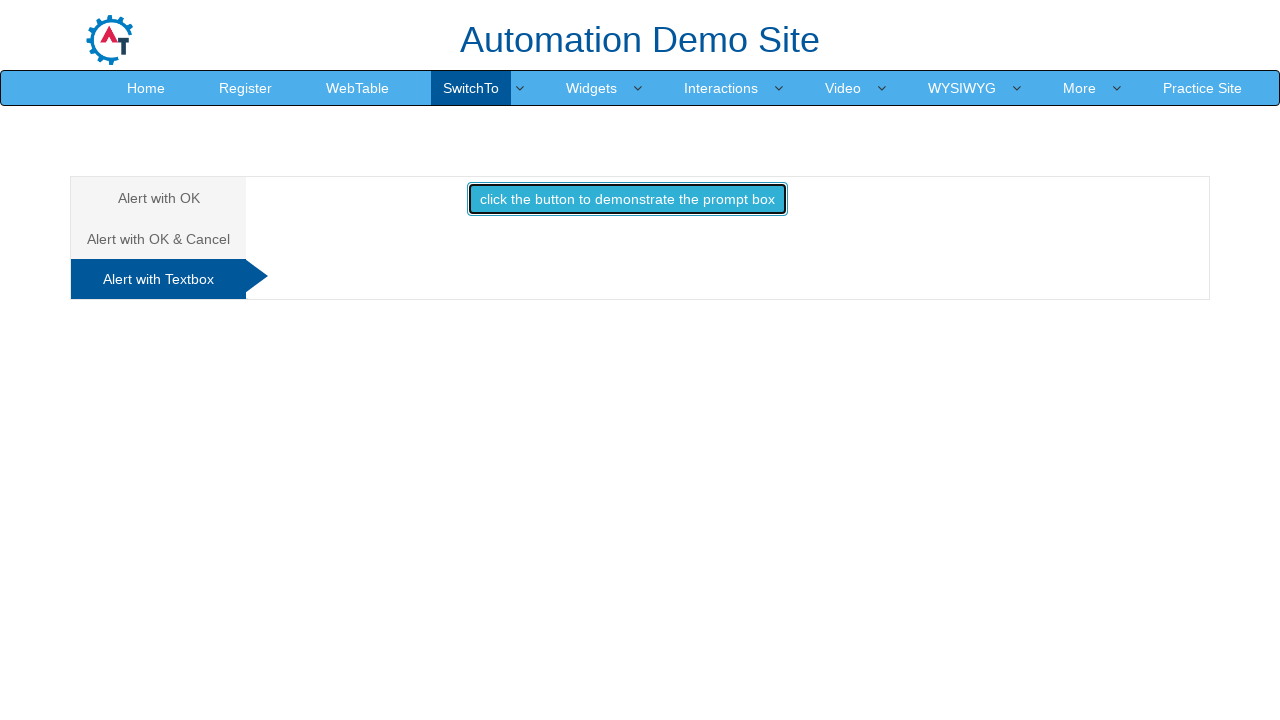

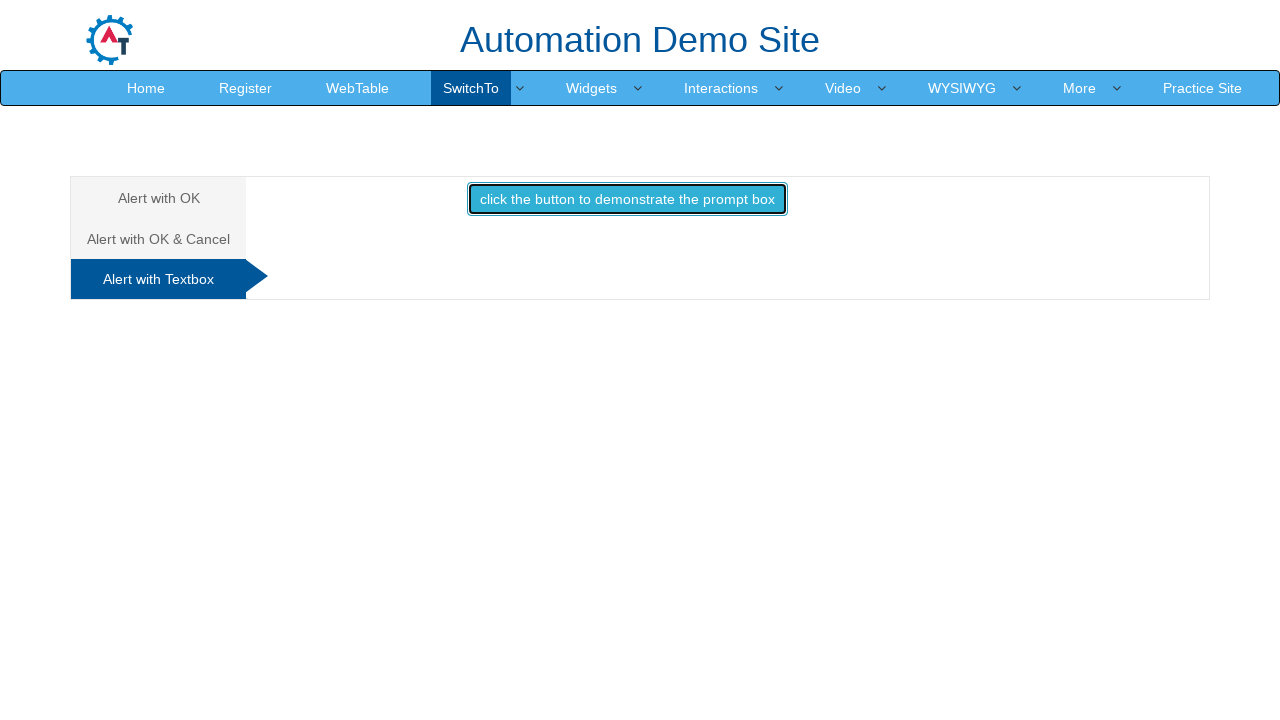